Tests keyboard actions on a text comparison website by entering text in the first textarea, selecting all text, copying it, tabbing to the next field, and pasting the content

Starting URL: https://text-compare.com/

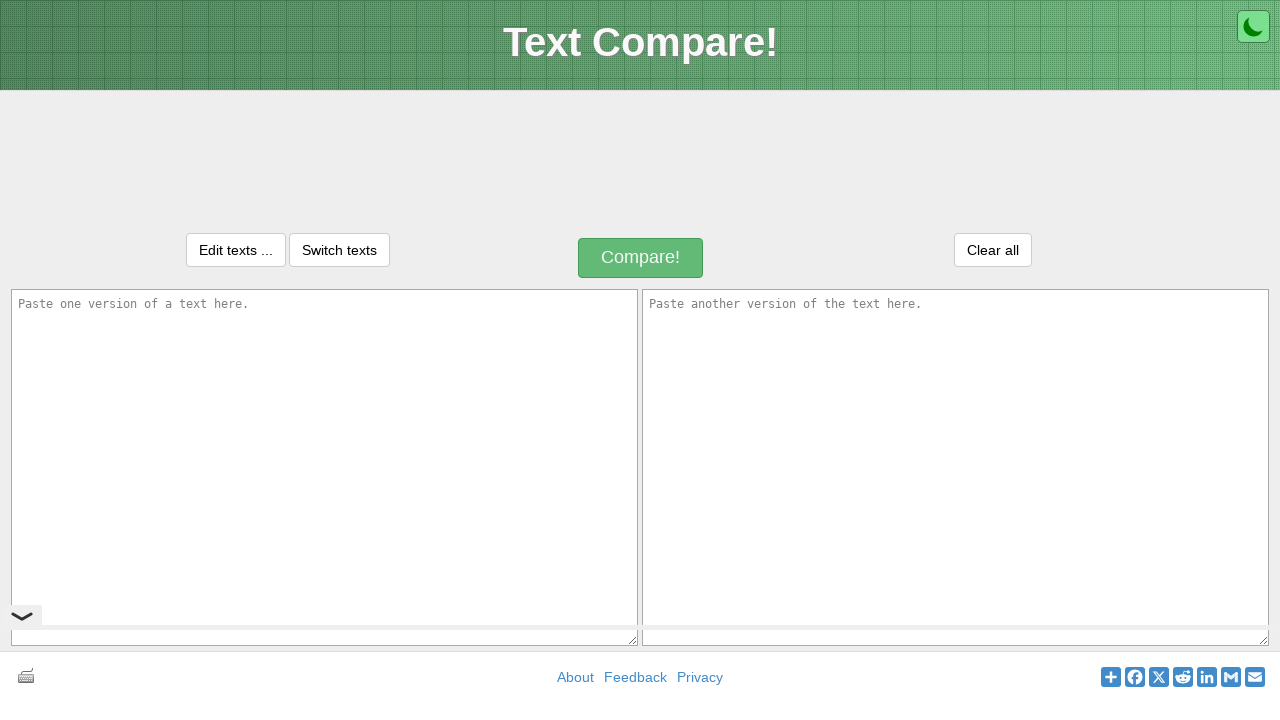

Entered 'Welcome to automation!' in the first textarea on textarea#inputText1
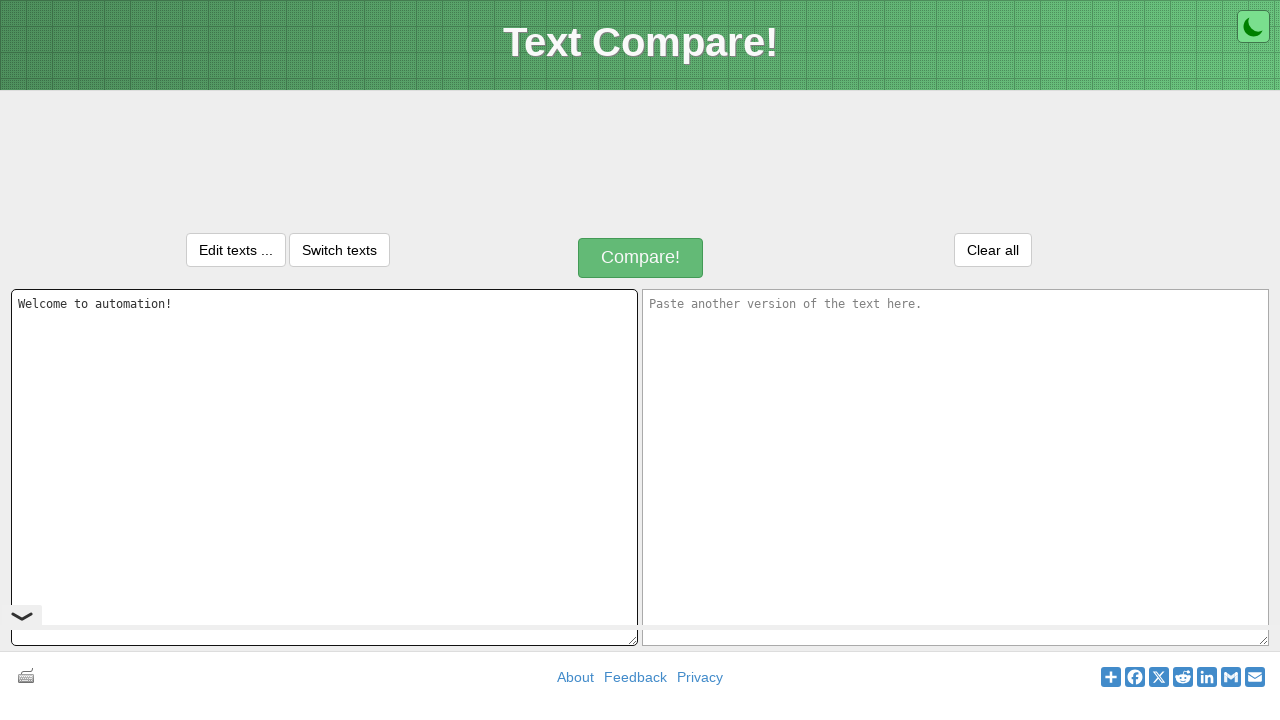

Selected all text in the first textarea using Ctrl+A on textarea#inputText1
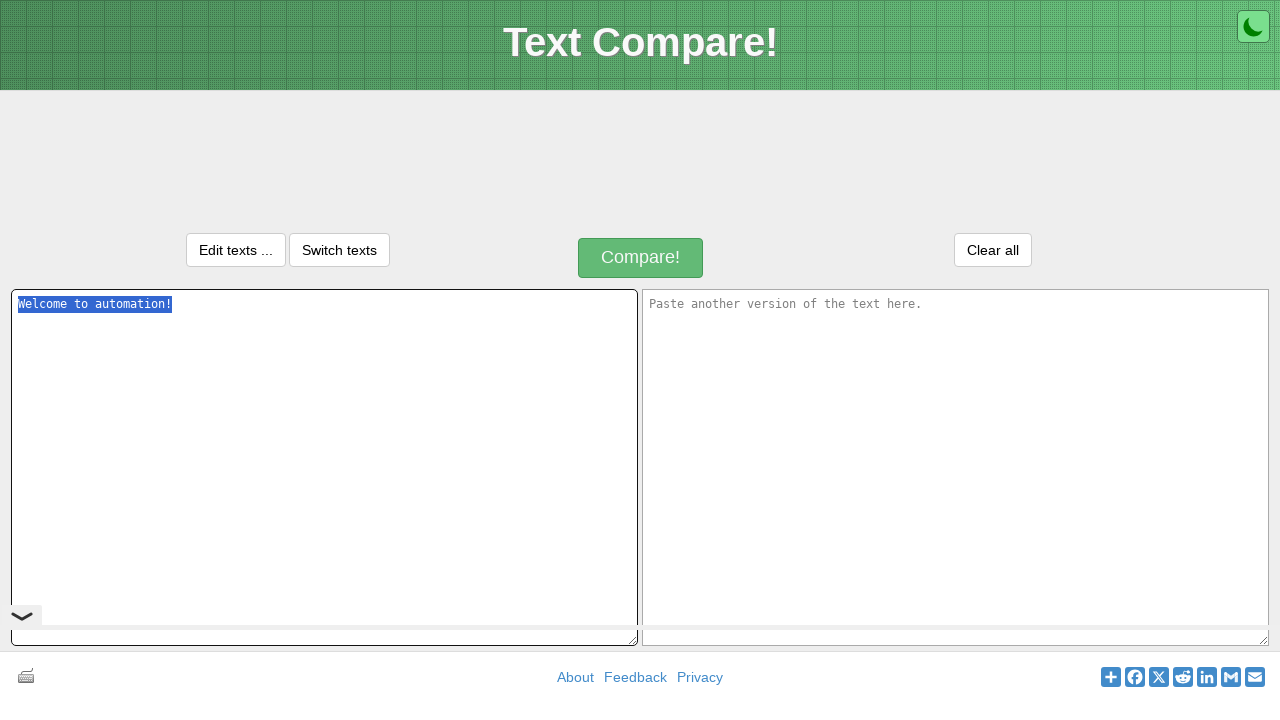

Copied selected text using Ctrl+C on textarea#inputText1
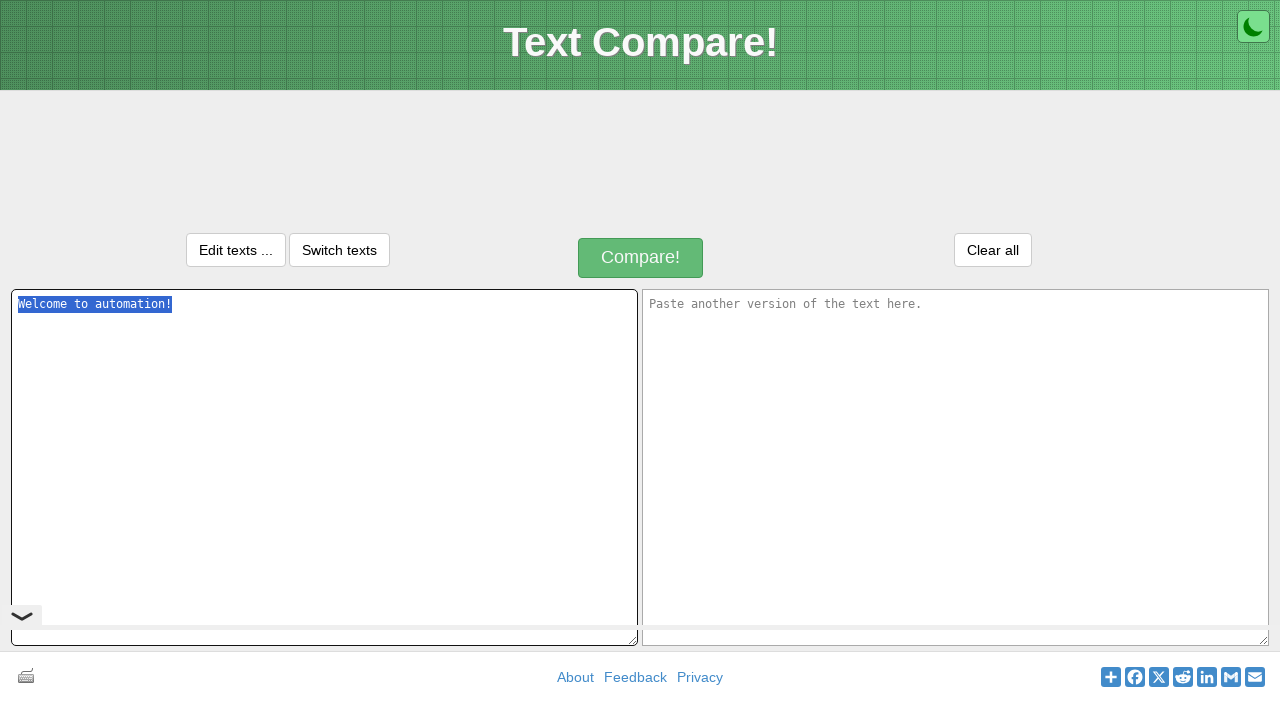

Tabbed to the next field
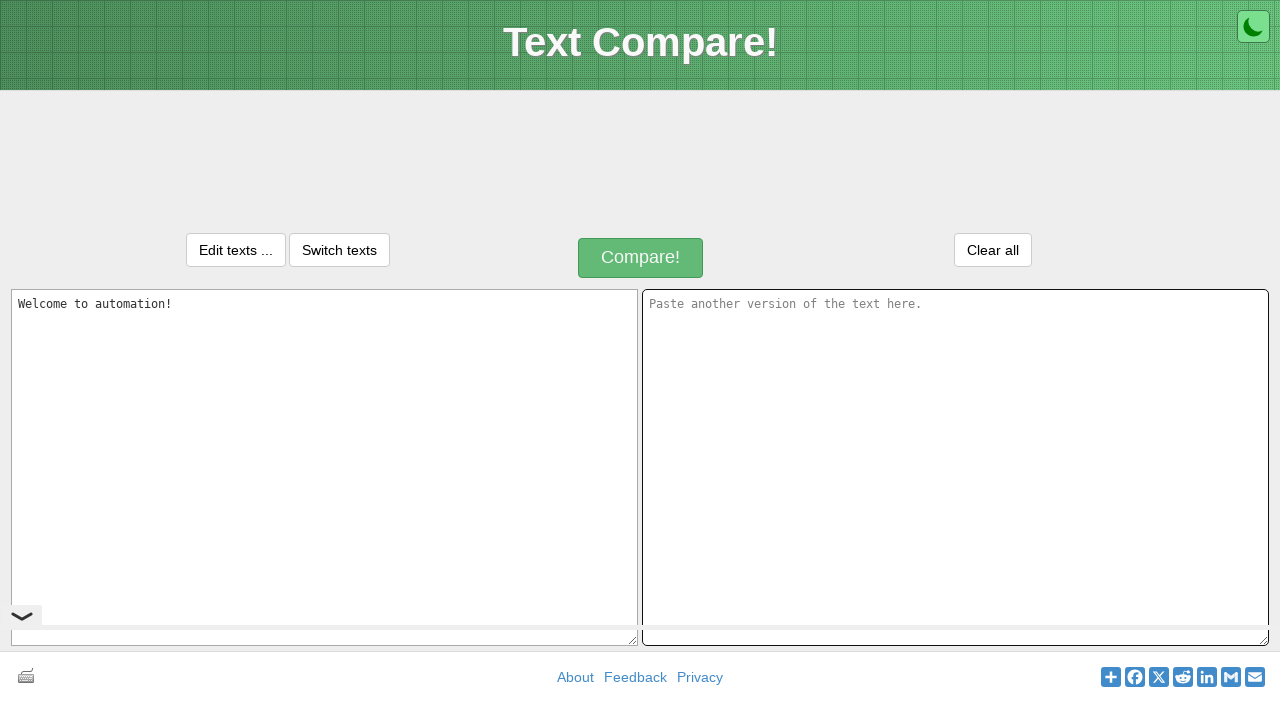

Pasted text into the second textarea using Ctrl+V
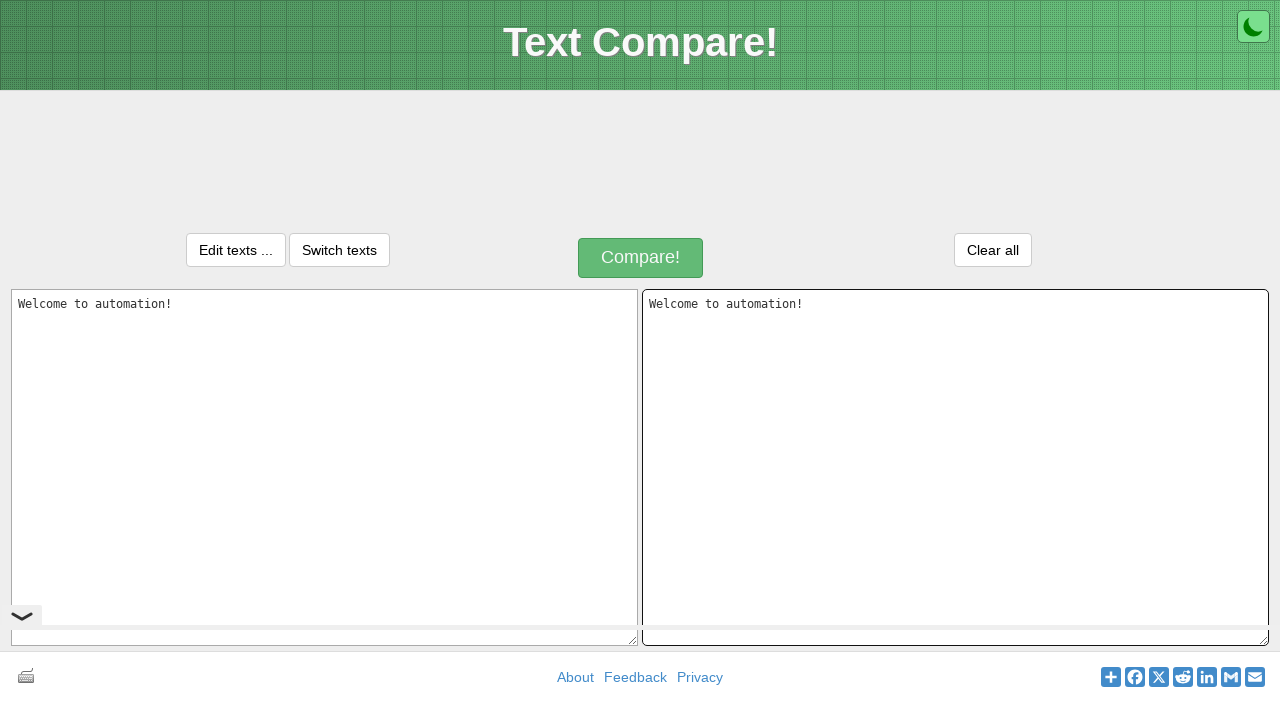

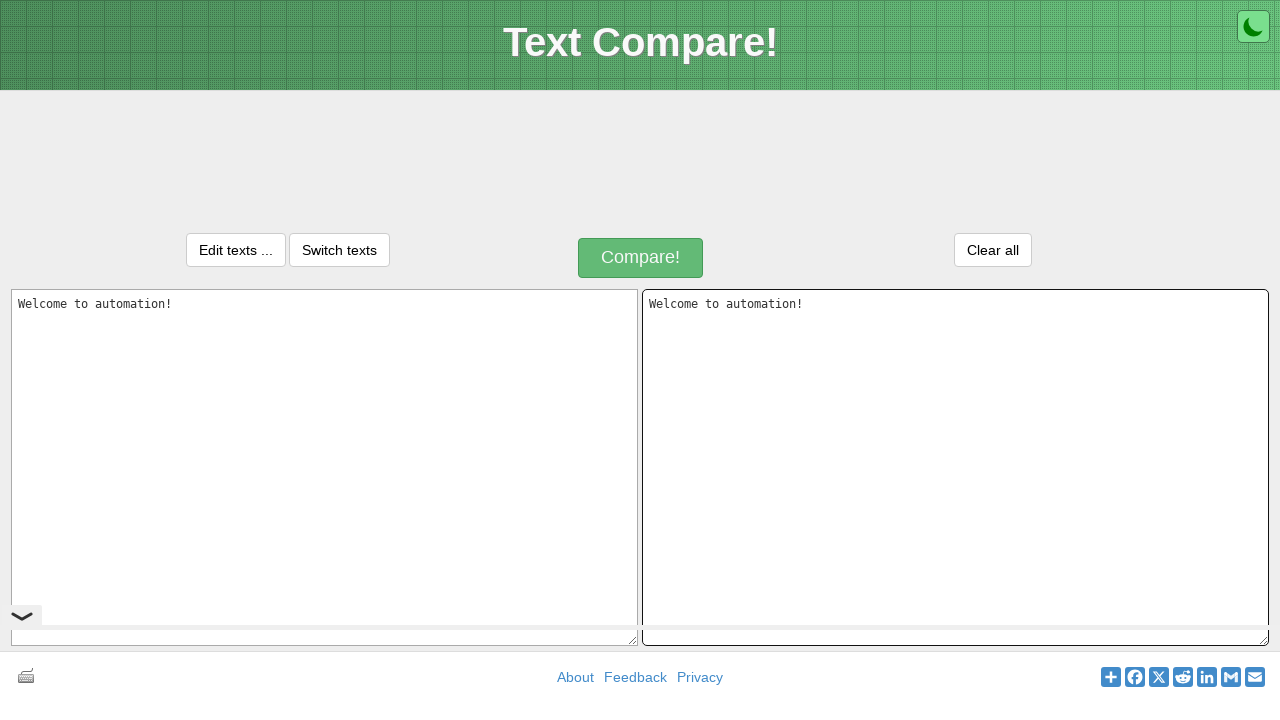